Navigates to Playwright homepage and clicks on the "Get Started" link to access the documentation

Starting URL: https://playwright.dev/

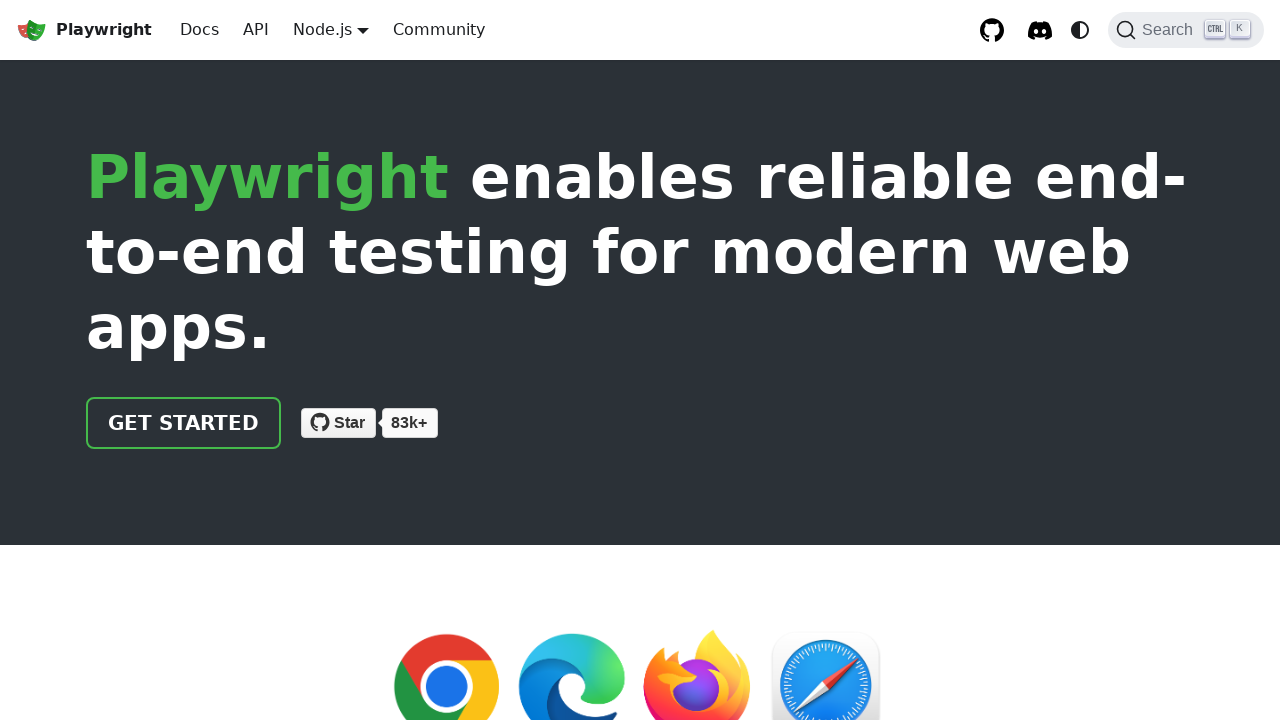

Playwright homepage loaded (domcontentloaded)
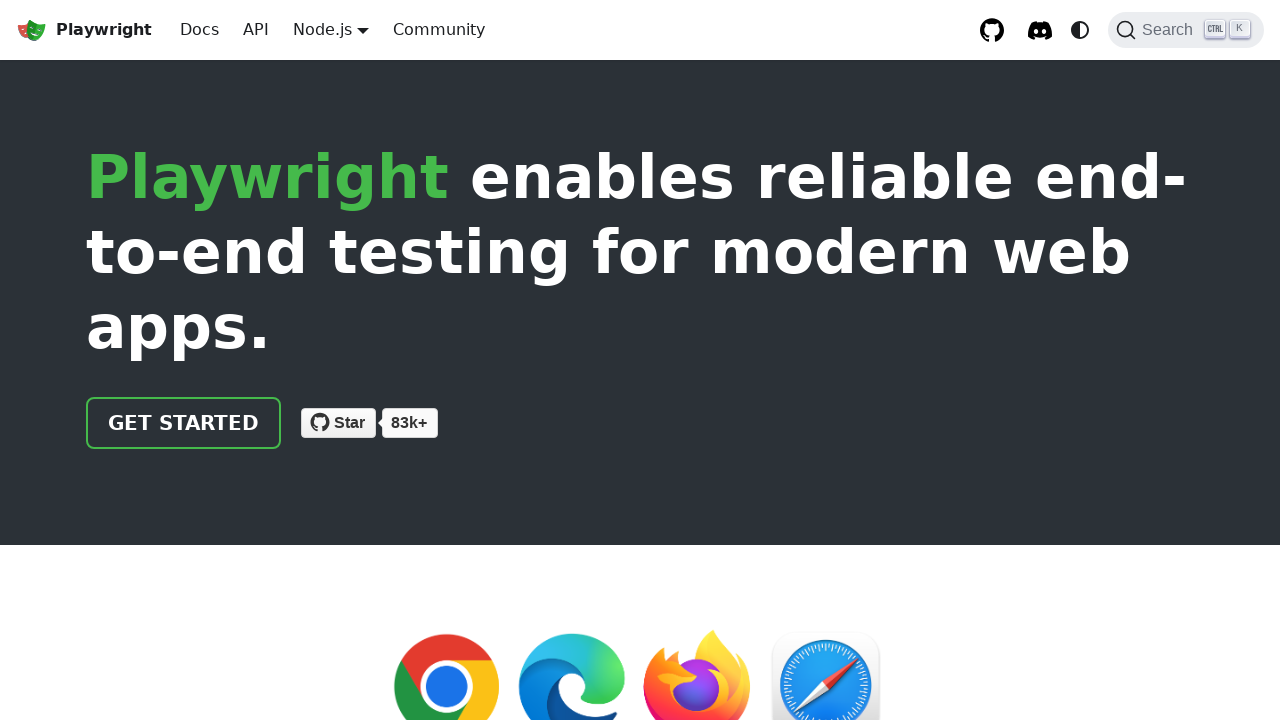

Clicked on 'Get Started' link at (184, 423) on text=Get Started
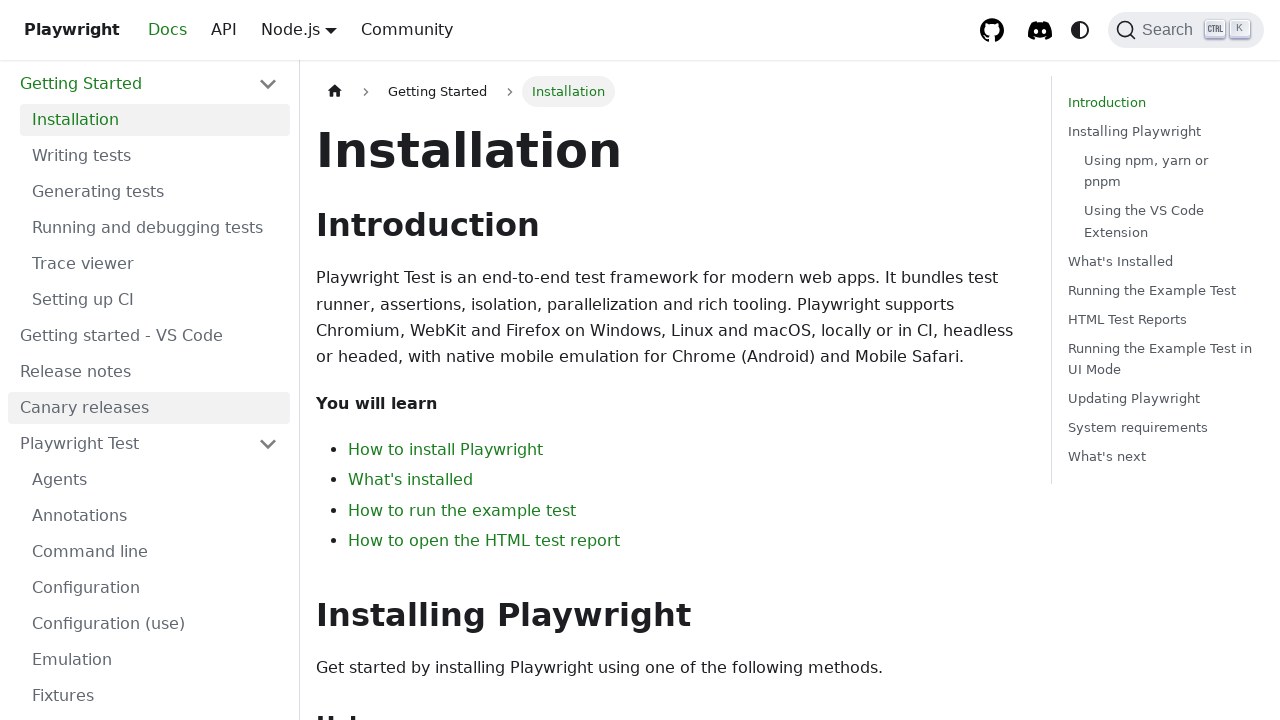

Documentation page loaded after clicking Get Started (domcontentloaded)
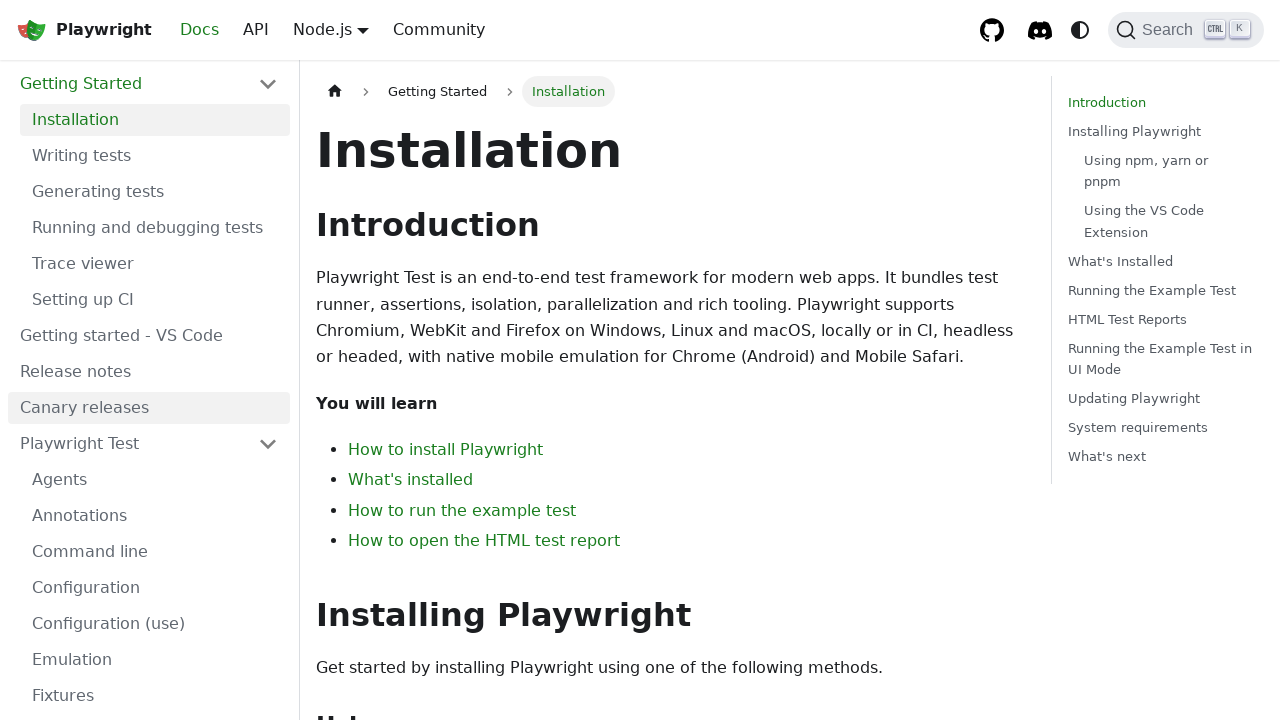

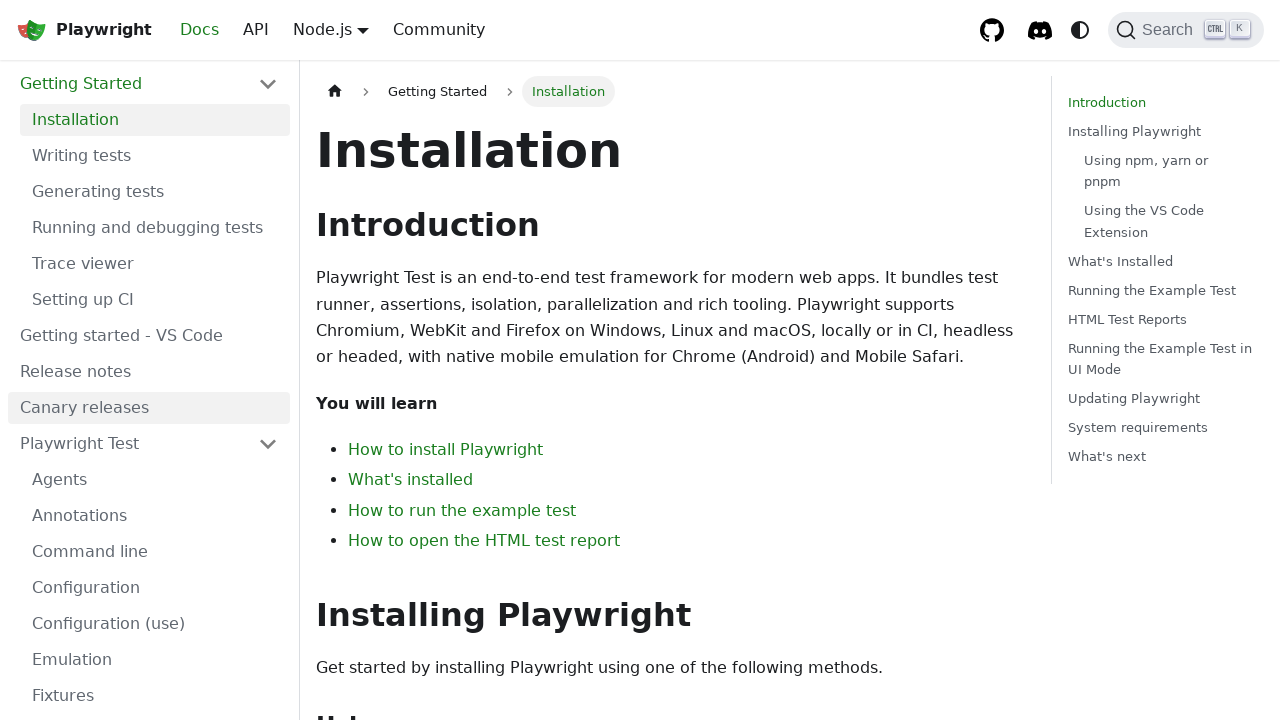